Tests SpiceJet booking page by selecting currency and passenger count from dropdown menus and iterating through available options

Starting URL: https://book.spicejet.com/

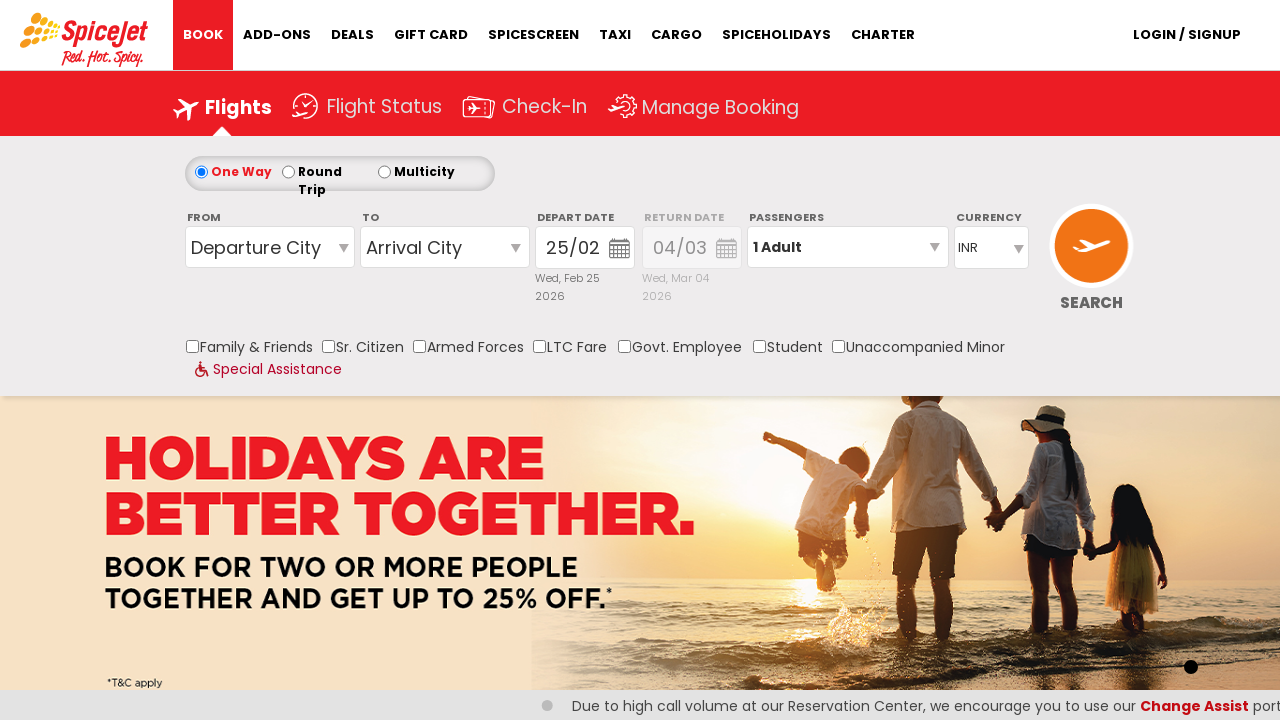

Selected CAD from currency dropdown on #ControlGroupSearchView_AvailabilitySearchInputSearchView_DropDownListCurrency
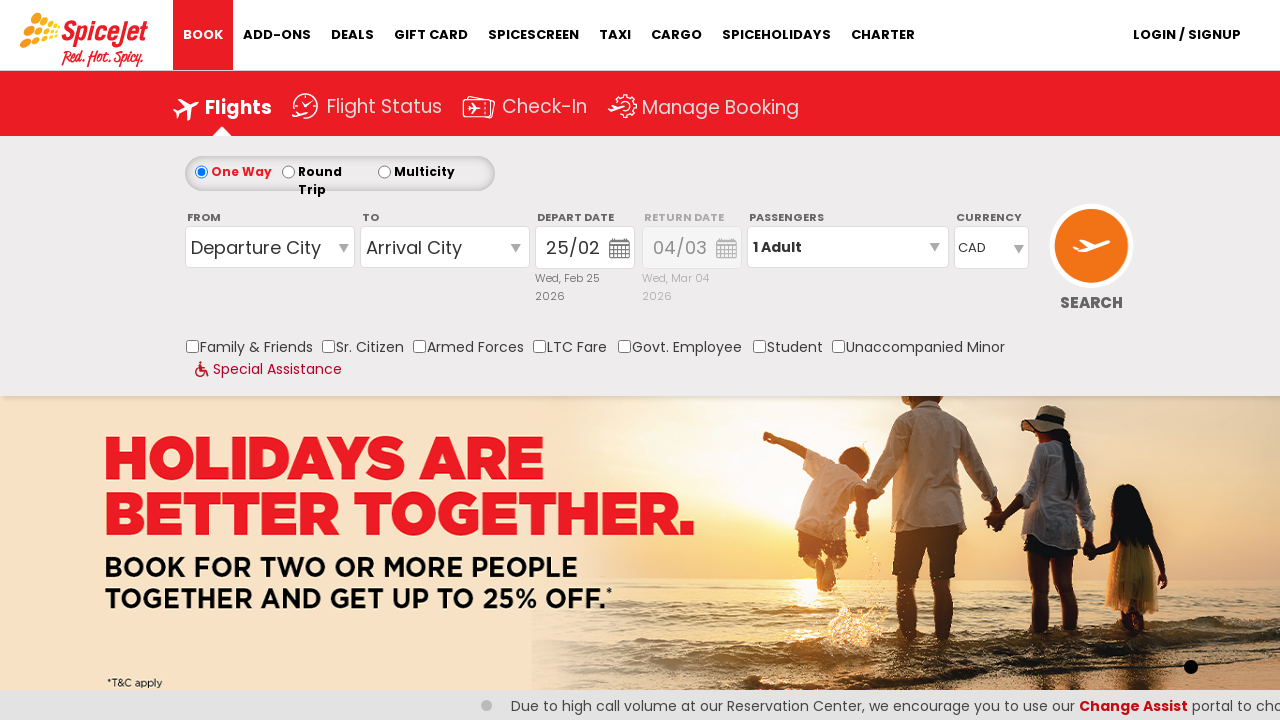

Clicked on passenger info section at (848, 247) on .paxinfo
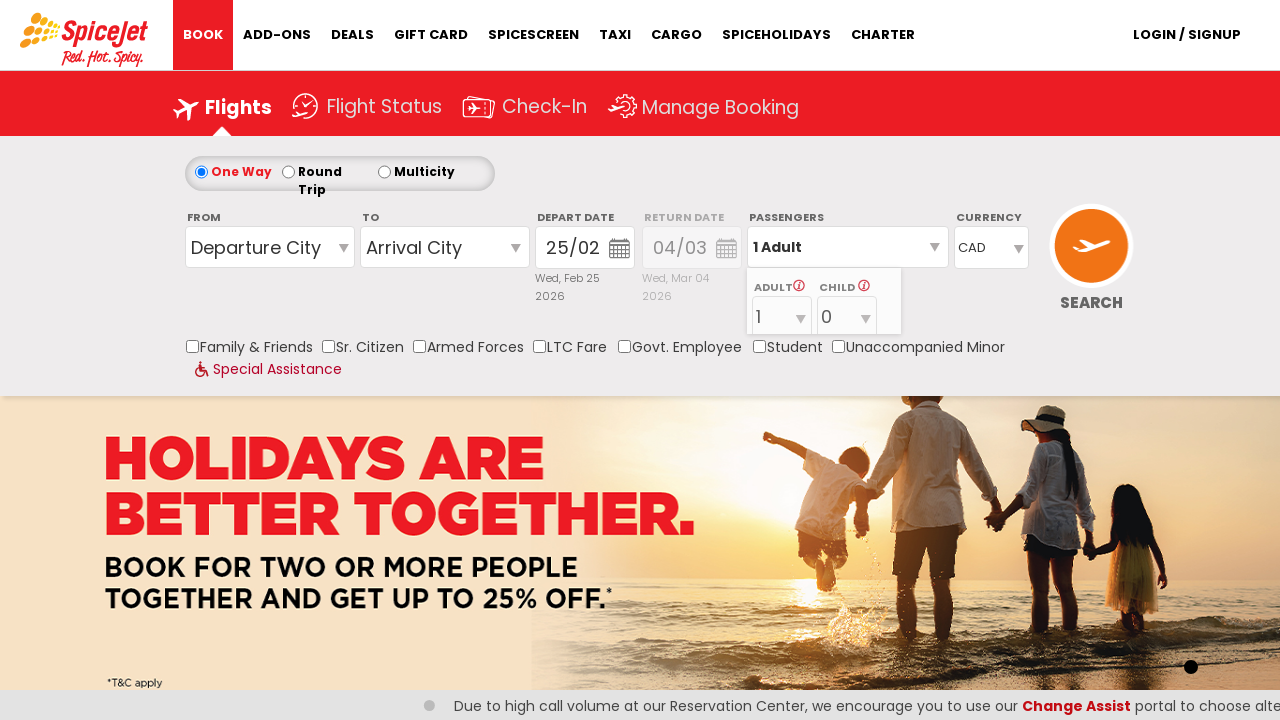

Selected adult passenger count from dropdown (index 5) on #ControlGroupSearchView_AvailabilitySearchInputSearchView_DropDownListPassengerT
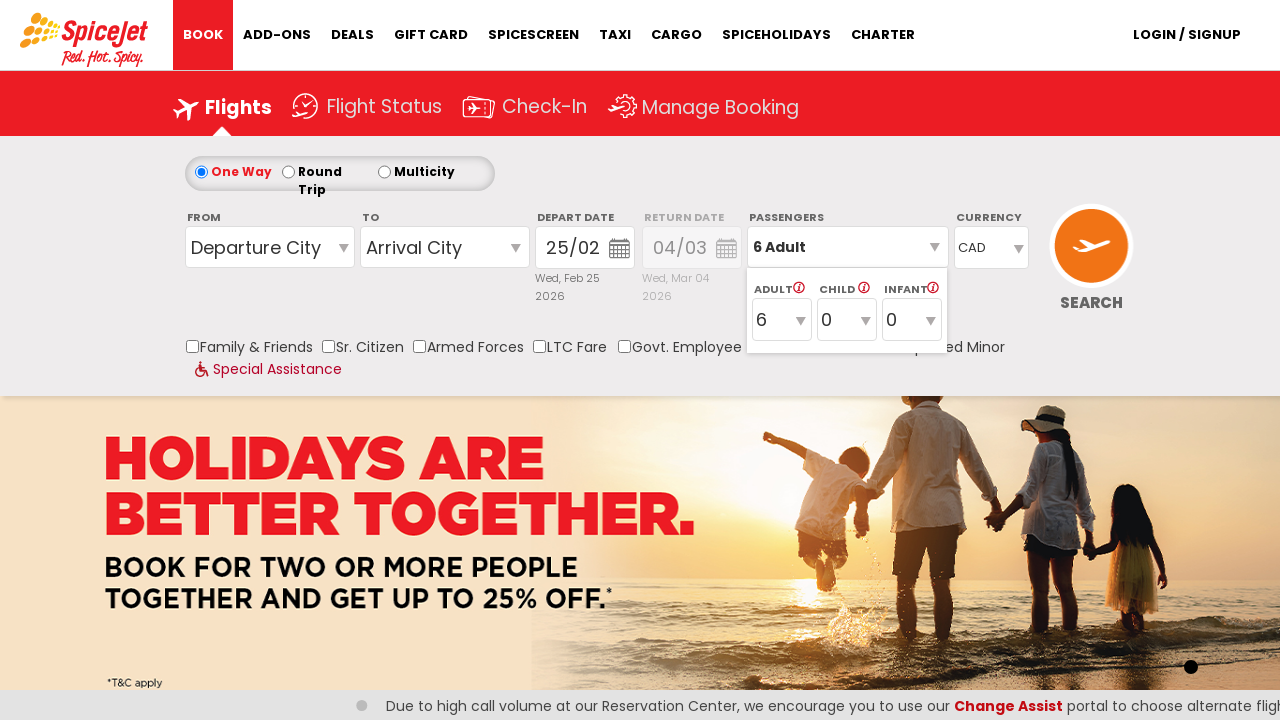

Retrieved and printed all available currency dropdown options
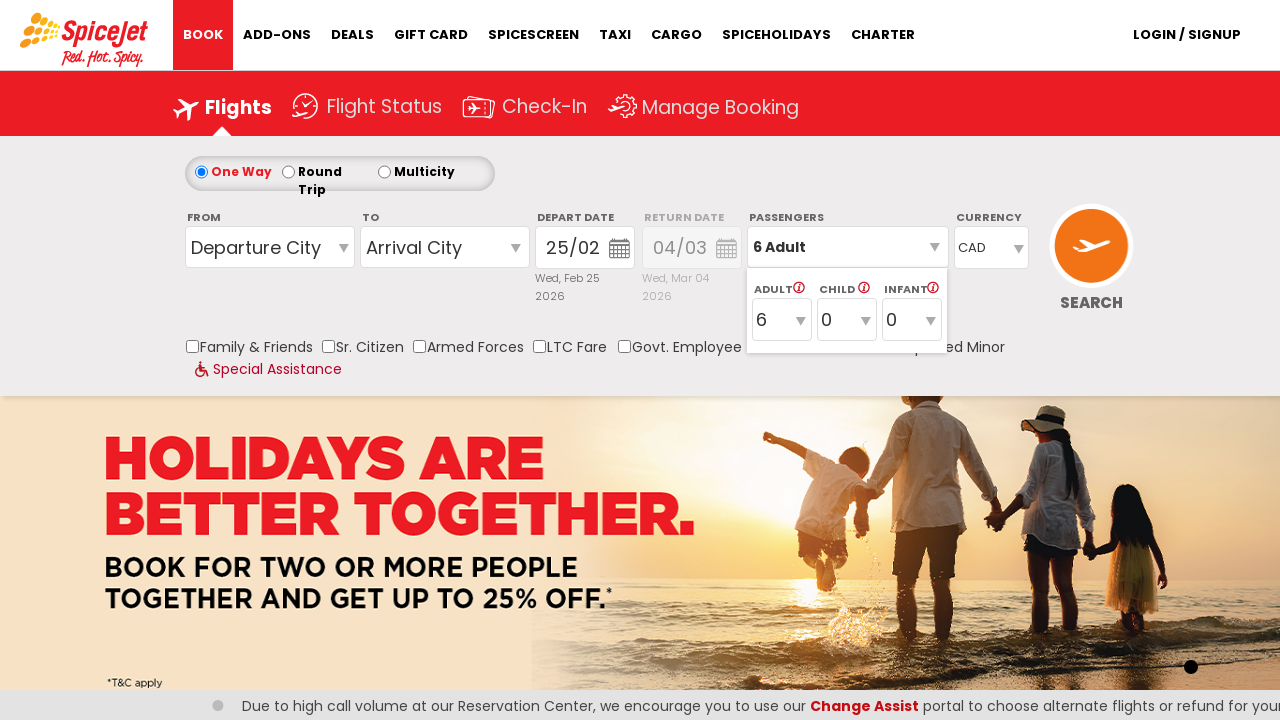

Retrieved and printed all available cabin class dropdown options
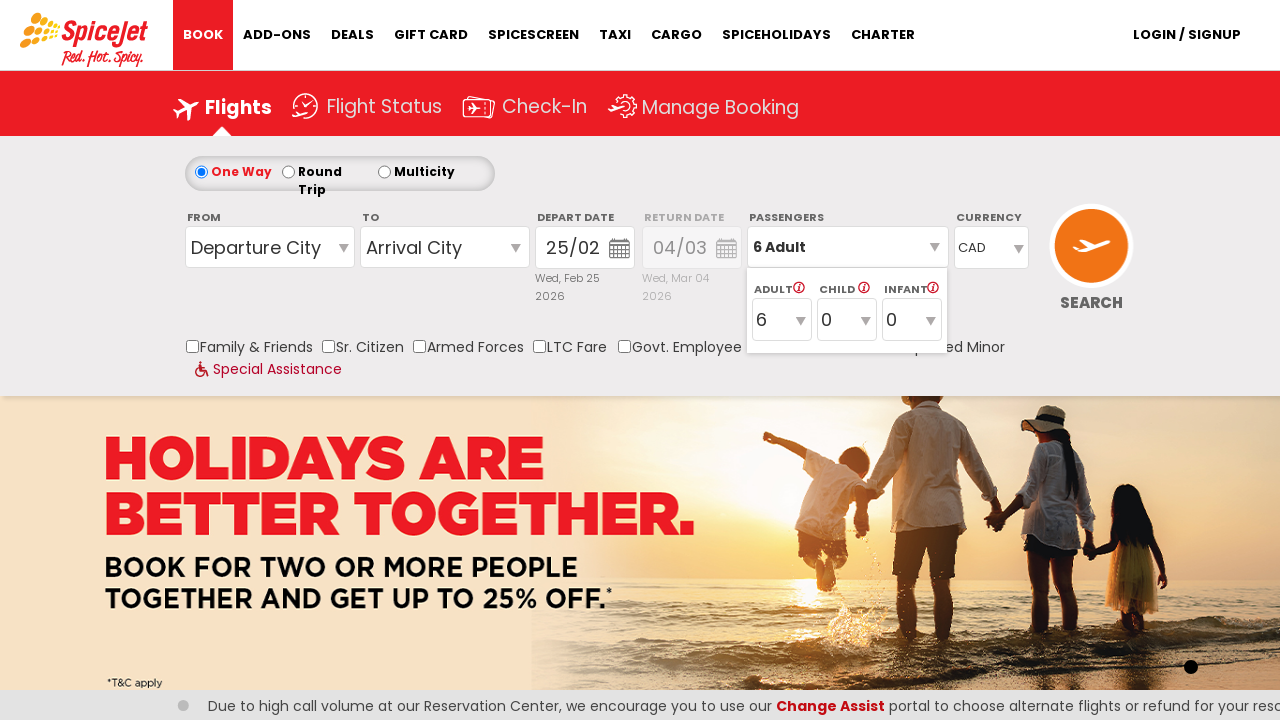

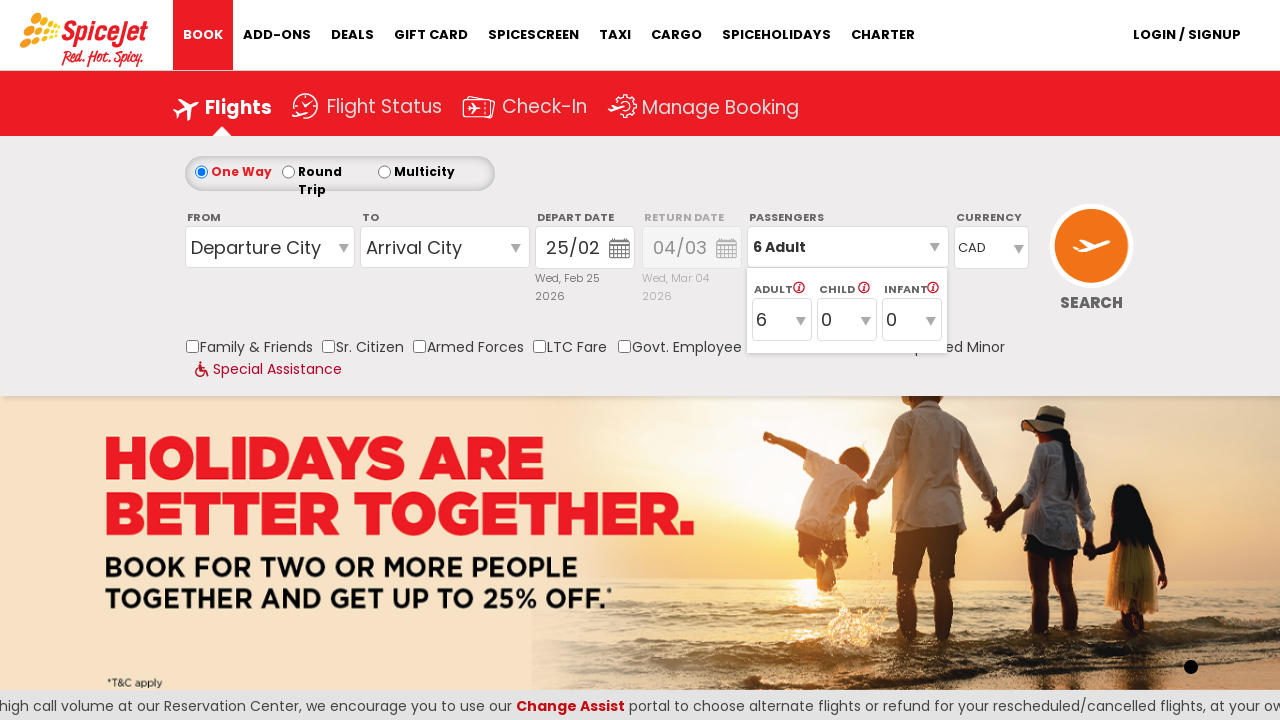